Tests various form elements on an automation practice page including clicking radio buttons, using autocomplete input with keyboard navigation, and selecting dropdown options by different methods (index, value, visible text).

Starting URL: https://www.rahulshettyacademy.com/AutomationPractice/

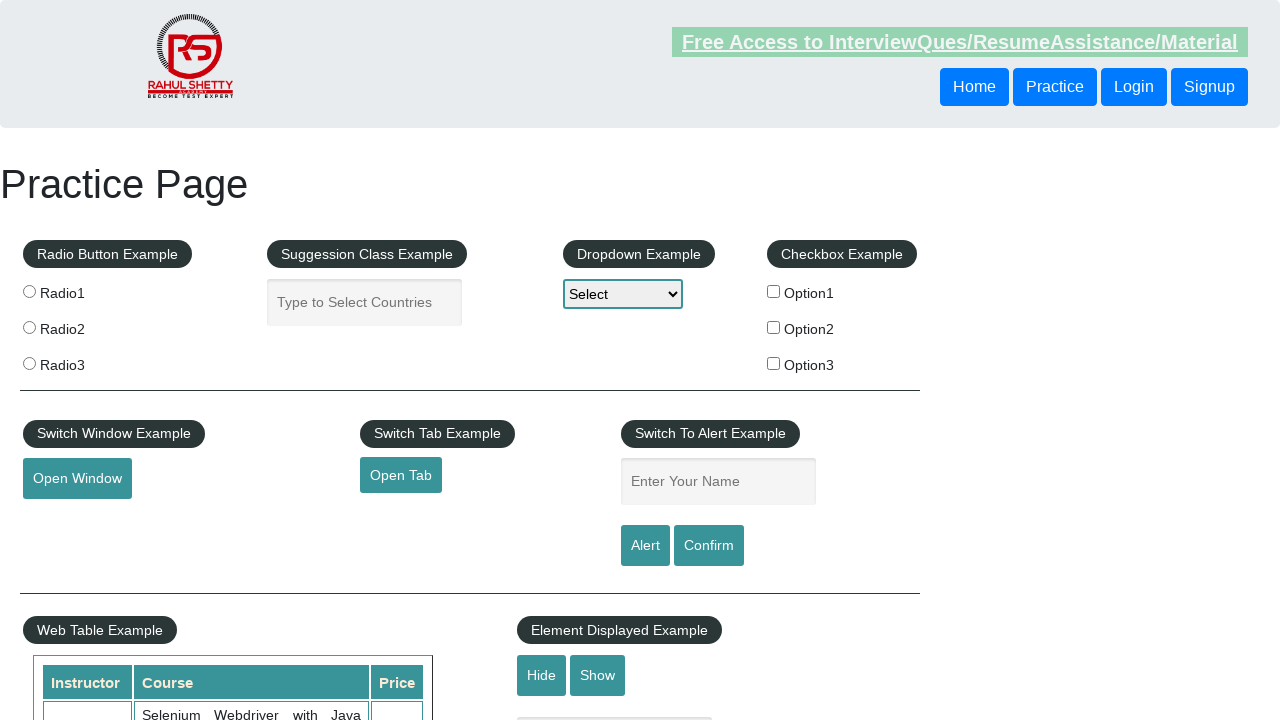

Clicked first radio button label at (107, 293) on xpath=//*[@id='radio-btn-example']/fieldset/label[1]
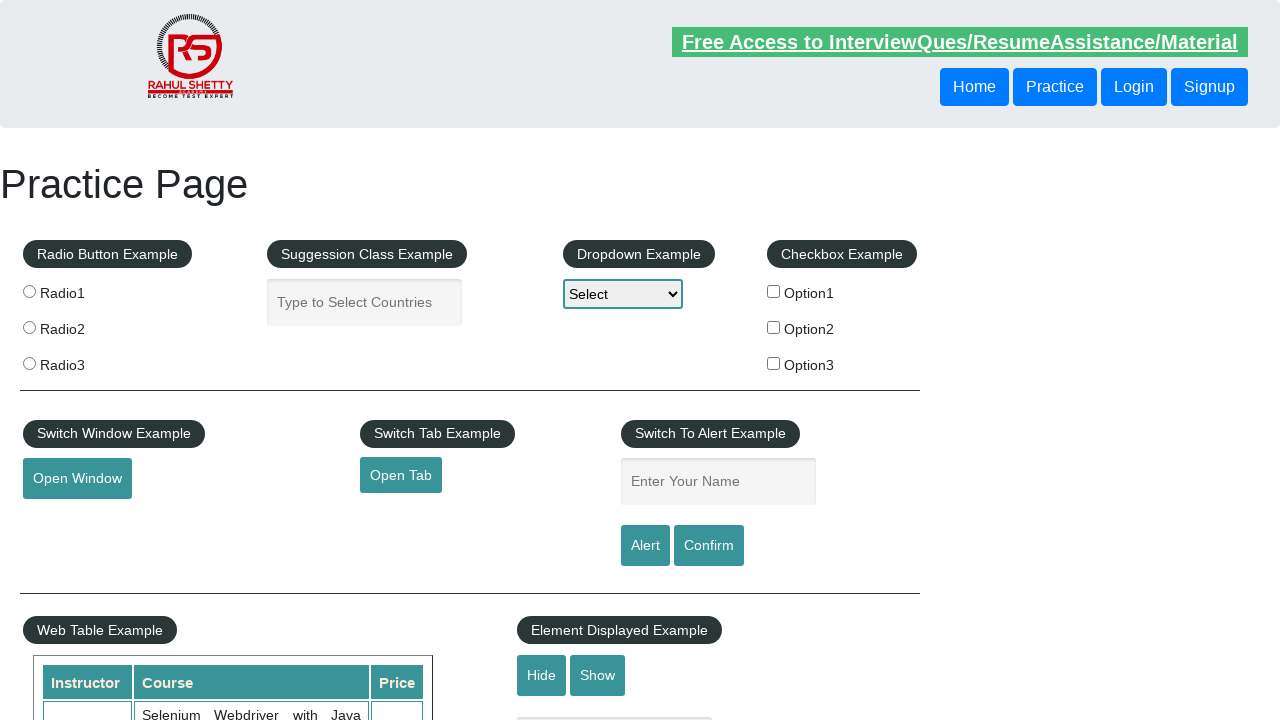

Clicked radio button 1 of 3 at (29, 291) on input[name='radioButton'] >> nth=0
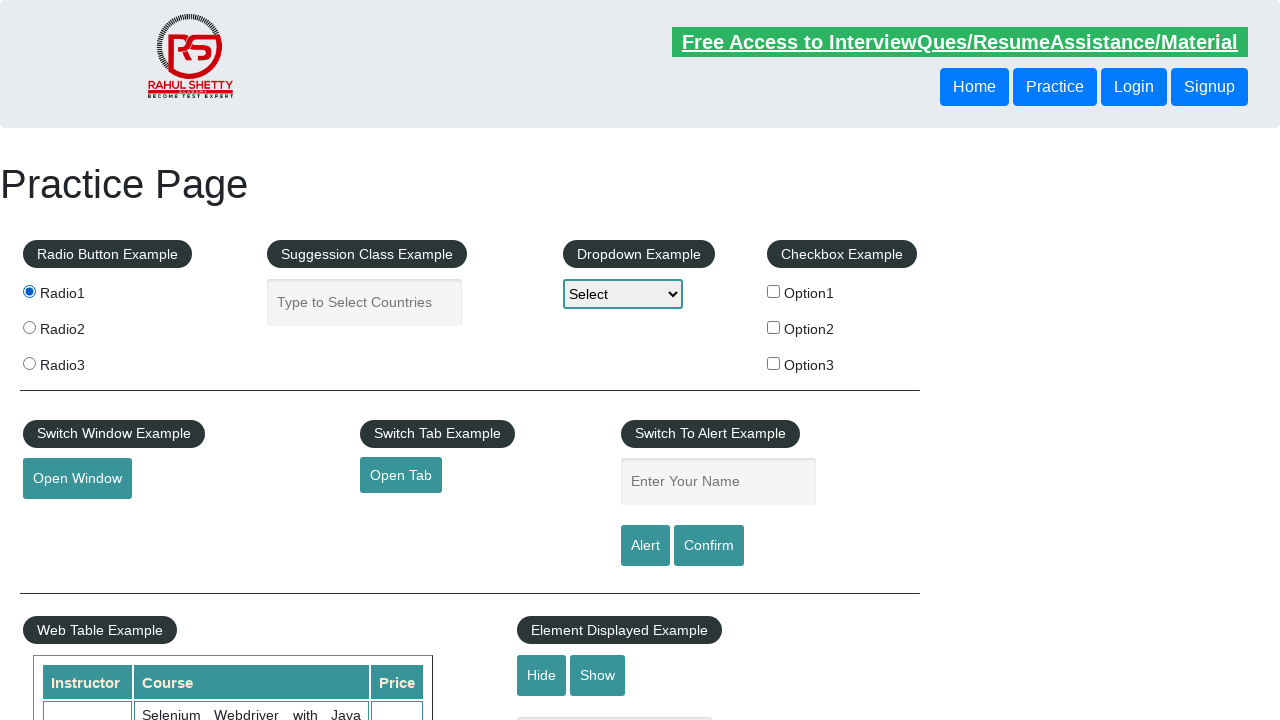

Waited 1 second after clicking radio button 1
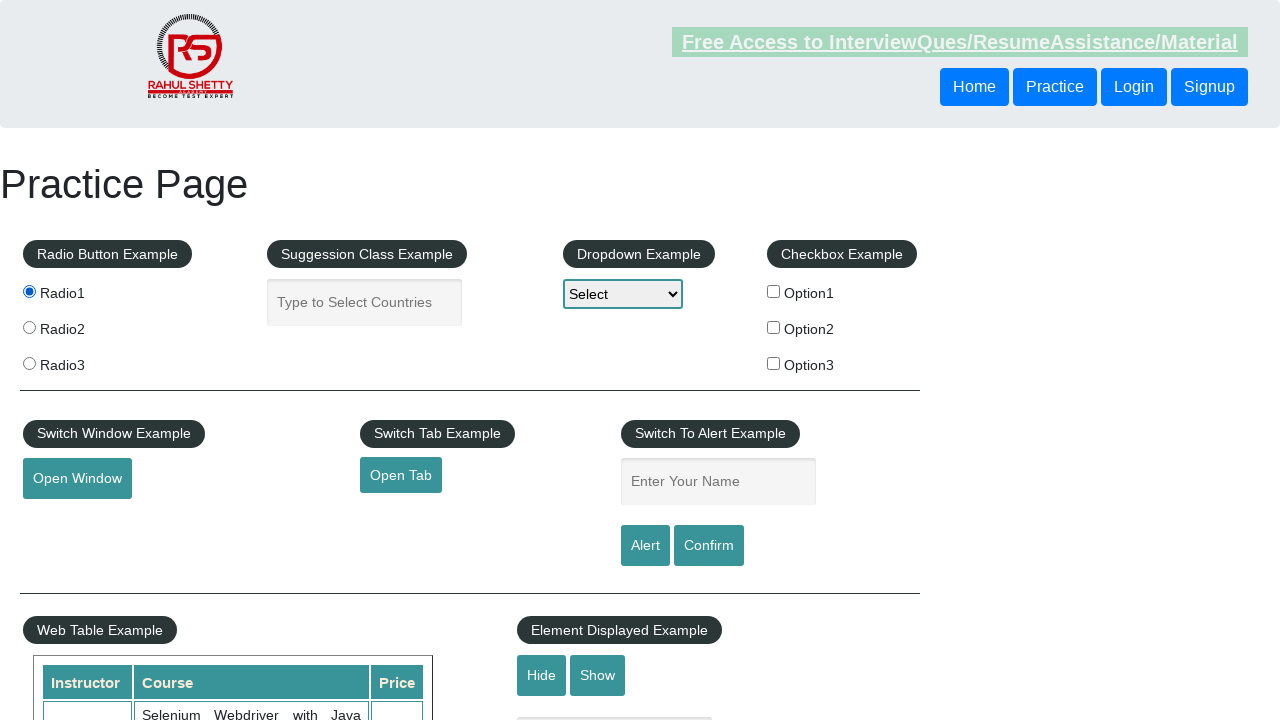

Clicked radio button 2 of 3 at (29, 327) on input[name='radioButton'] >> nth=1
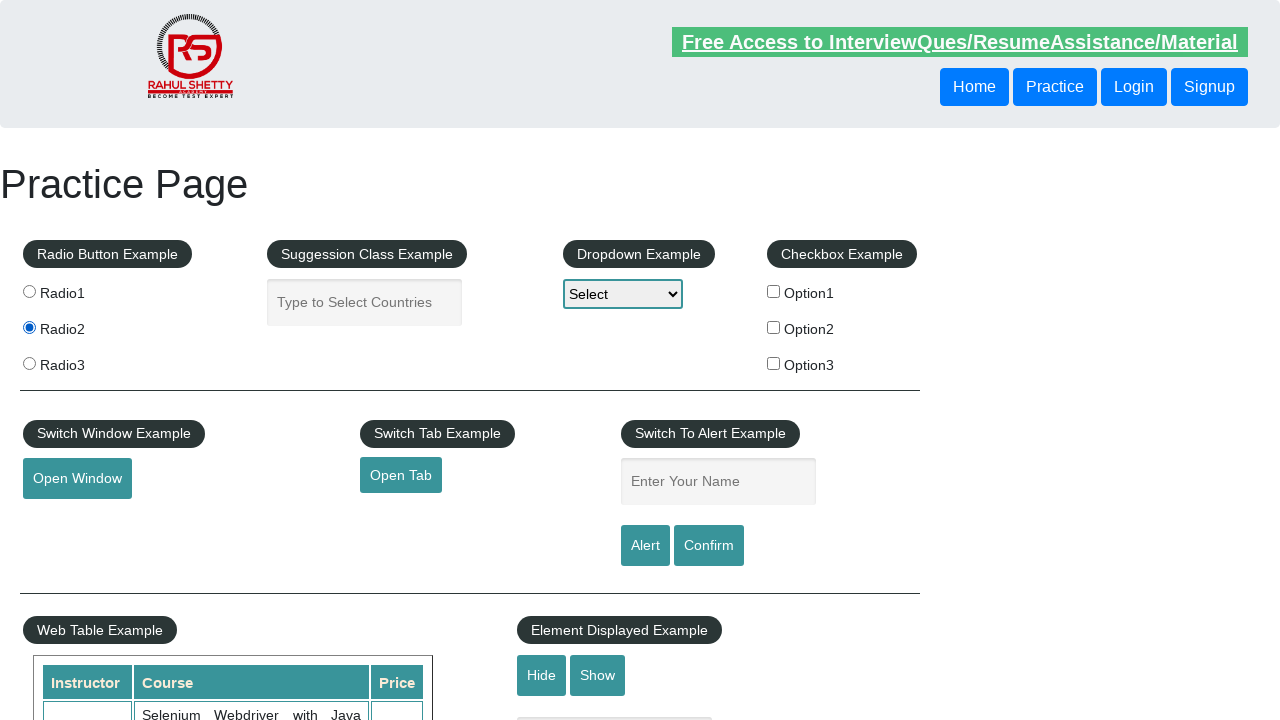

Waited 1 second after clicking radio button 2
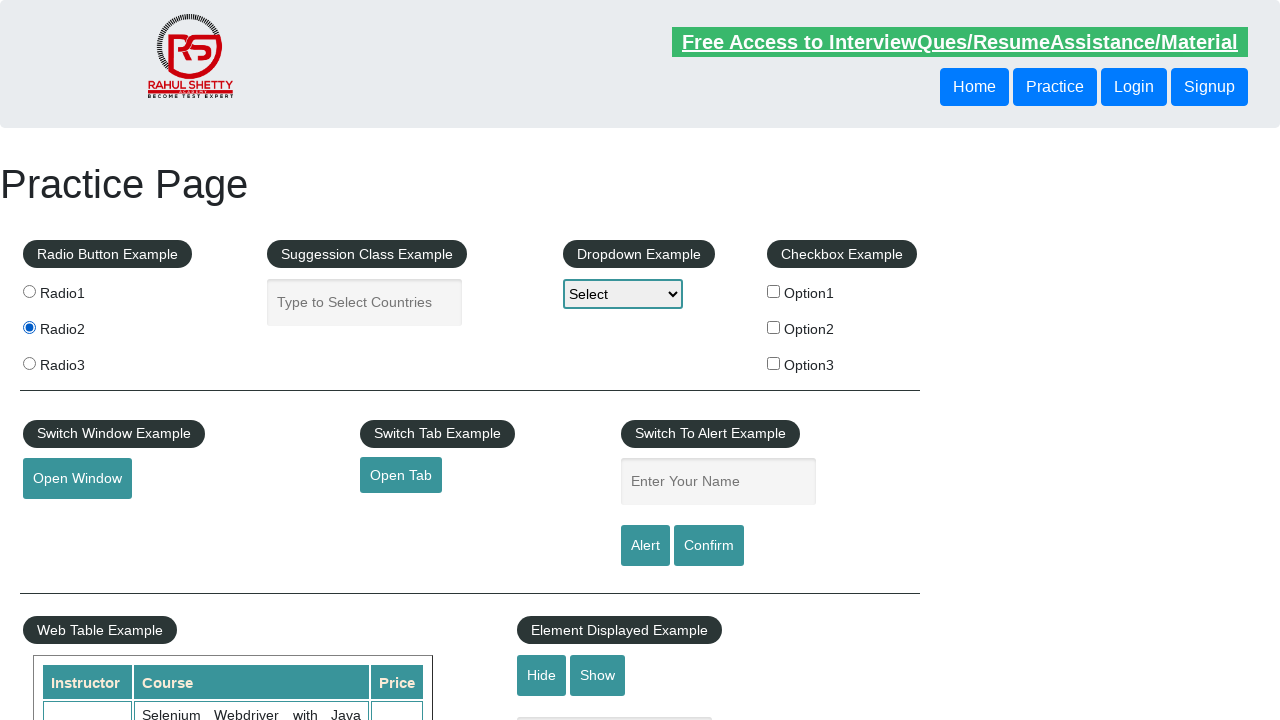

Clicked radio button 3 of 3 at (29, 363) on input[name='radioButton'] >> nth=2
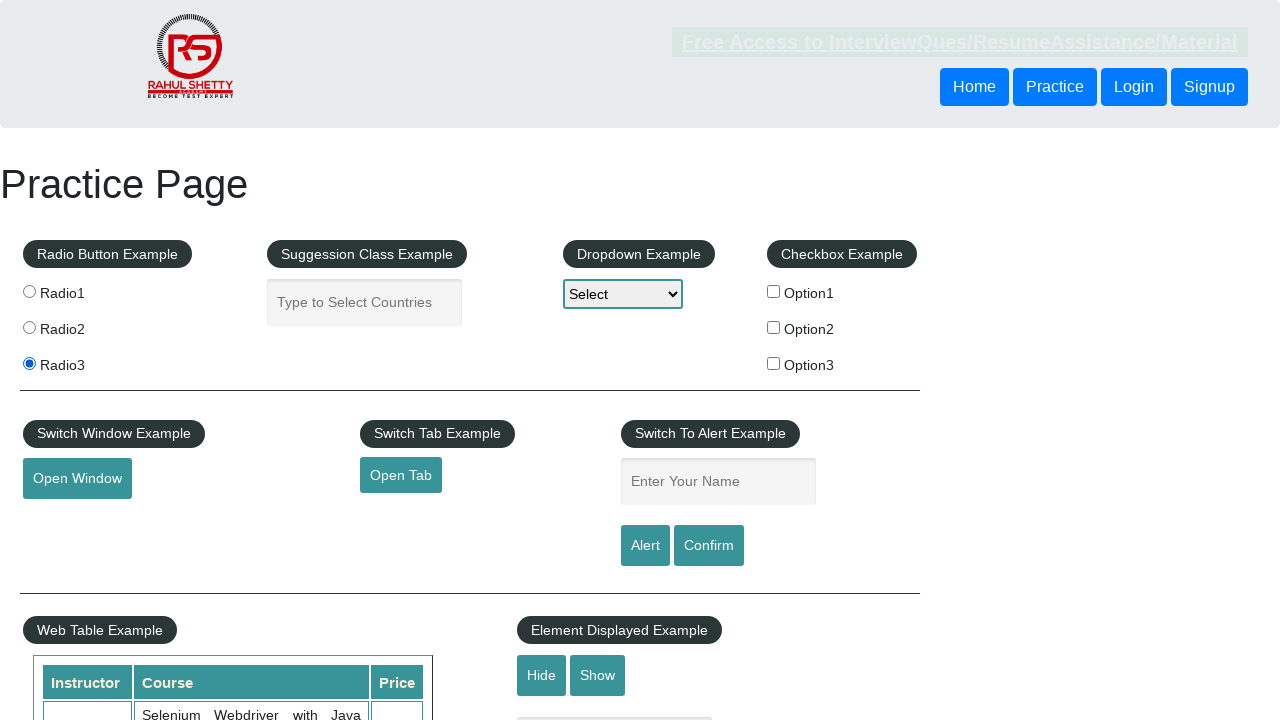

Waited 1 second after clicking radio button 3
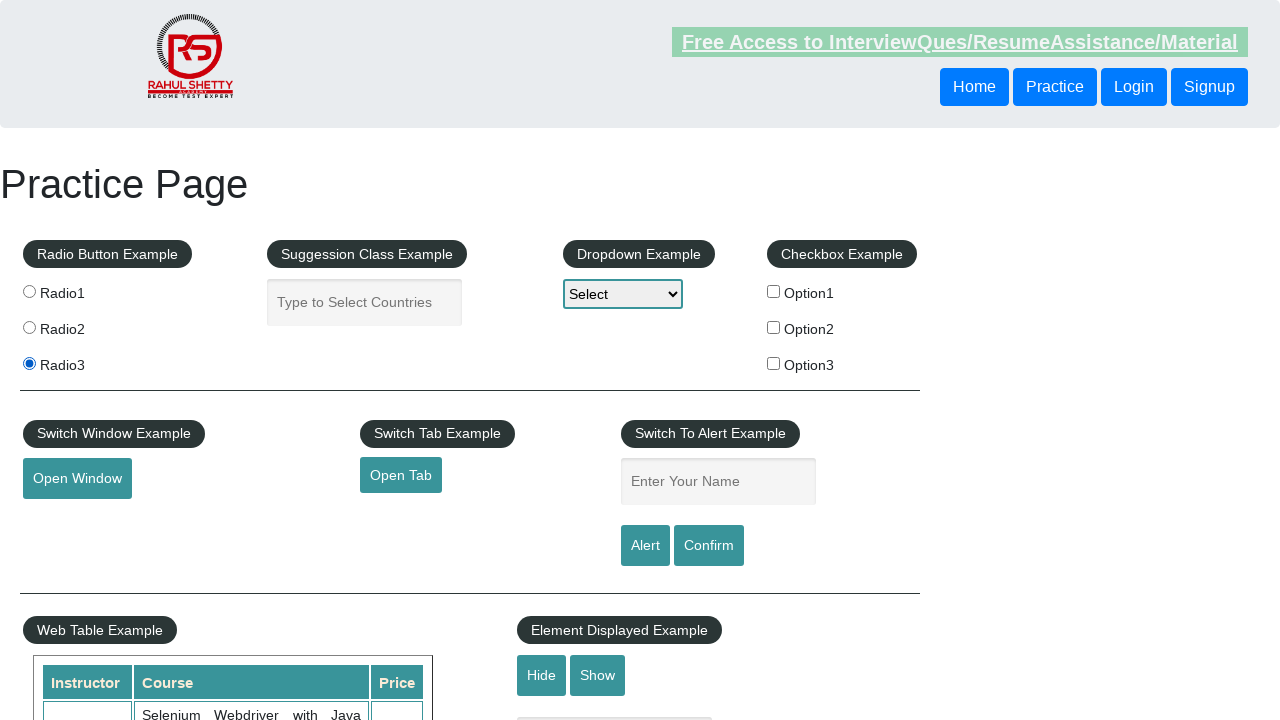

Filled autocomplete field with 'India' on #autocomplete
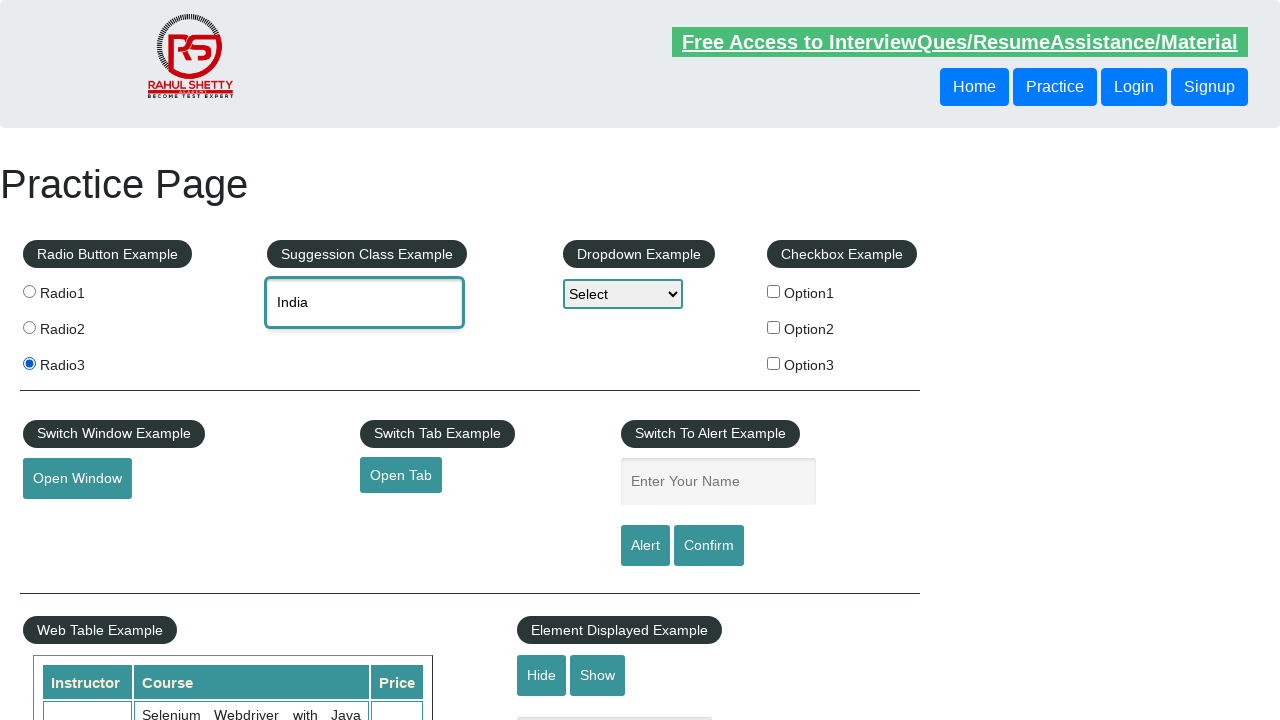

Waited 1 second for autocomplete suggestions to appear
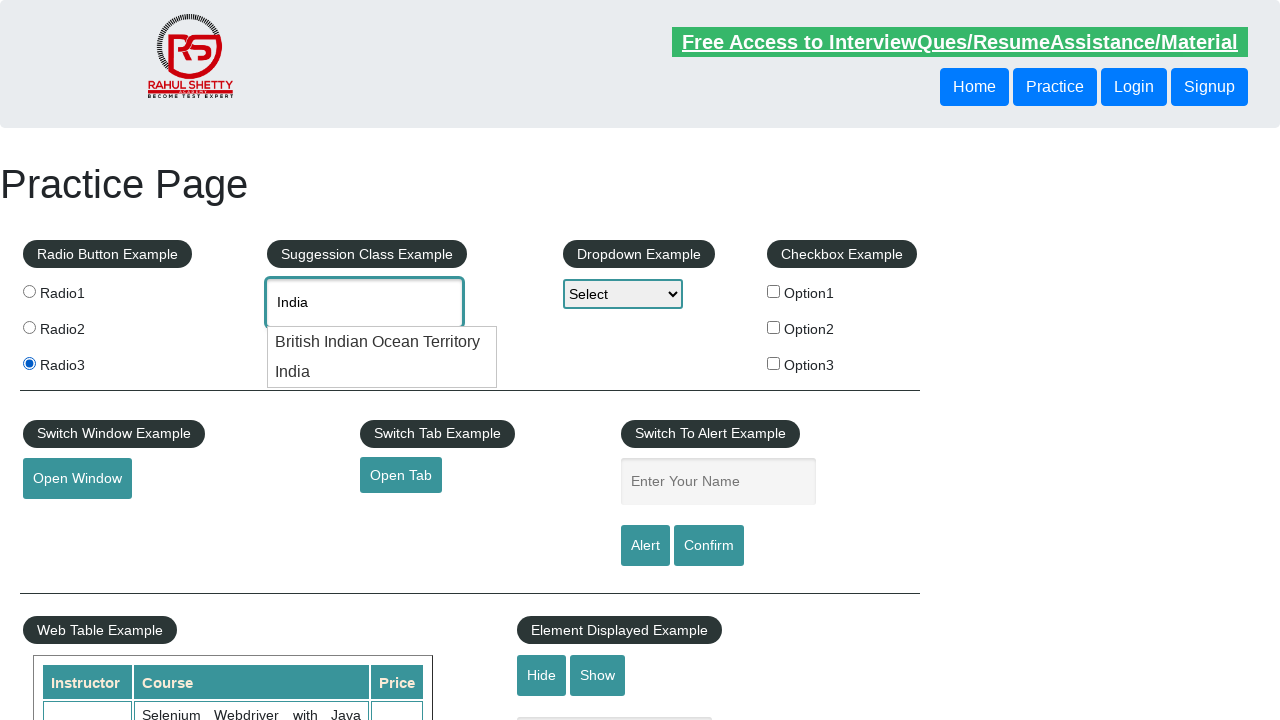

Pressed ArrowDown in autocomplete dropdown on #autocomplete
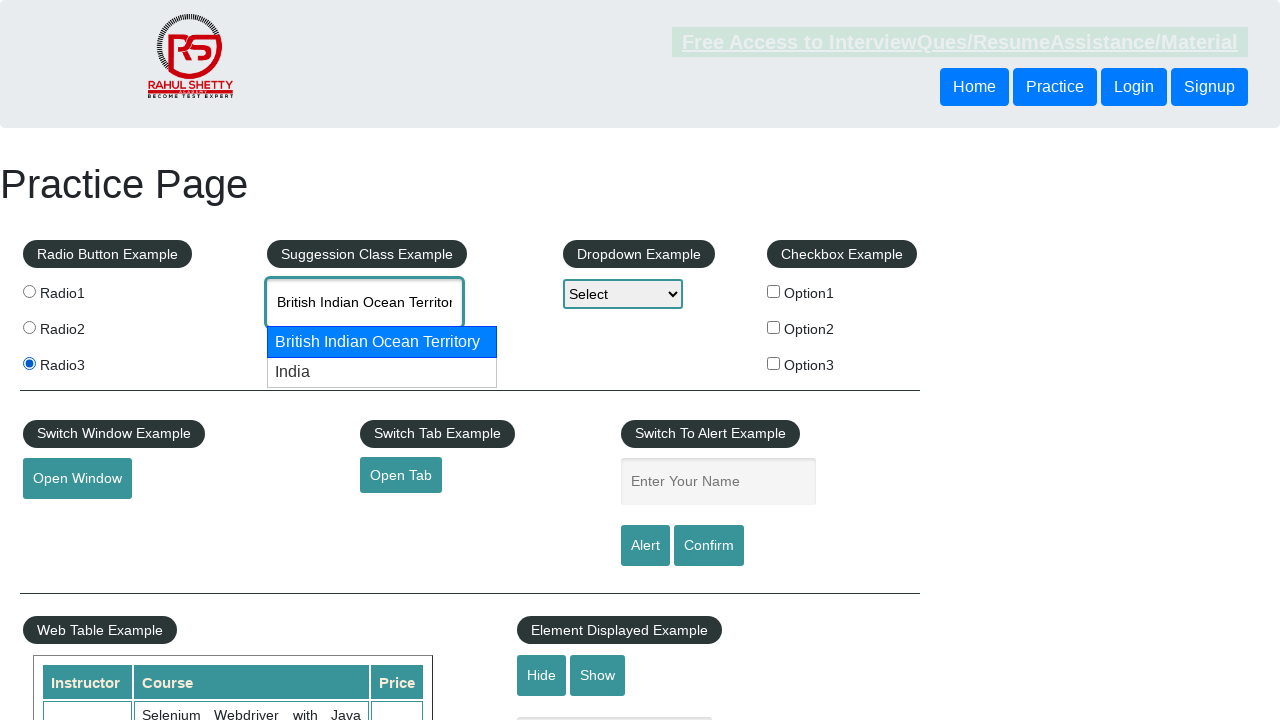

Pressed ArrowDown again in autocomplete dropdown on #autocomplete
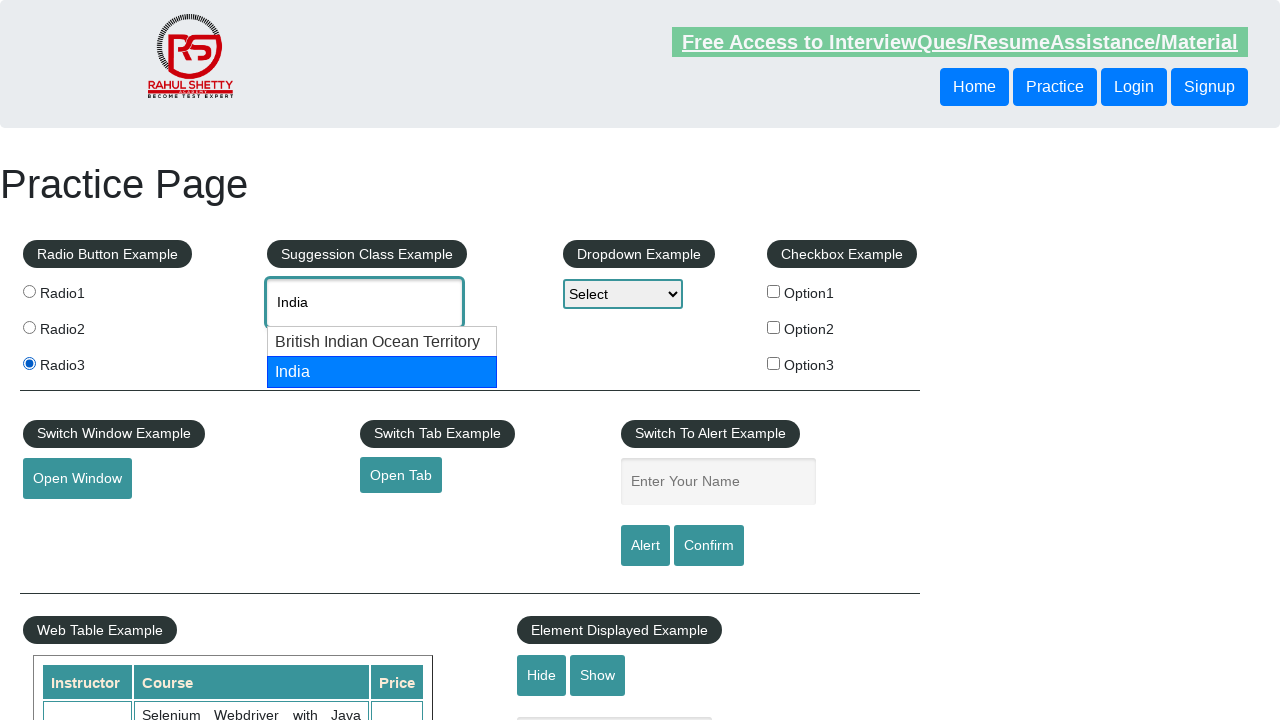

Pressed Enter to select autocomplete suggestion on #autocomplete
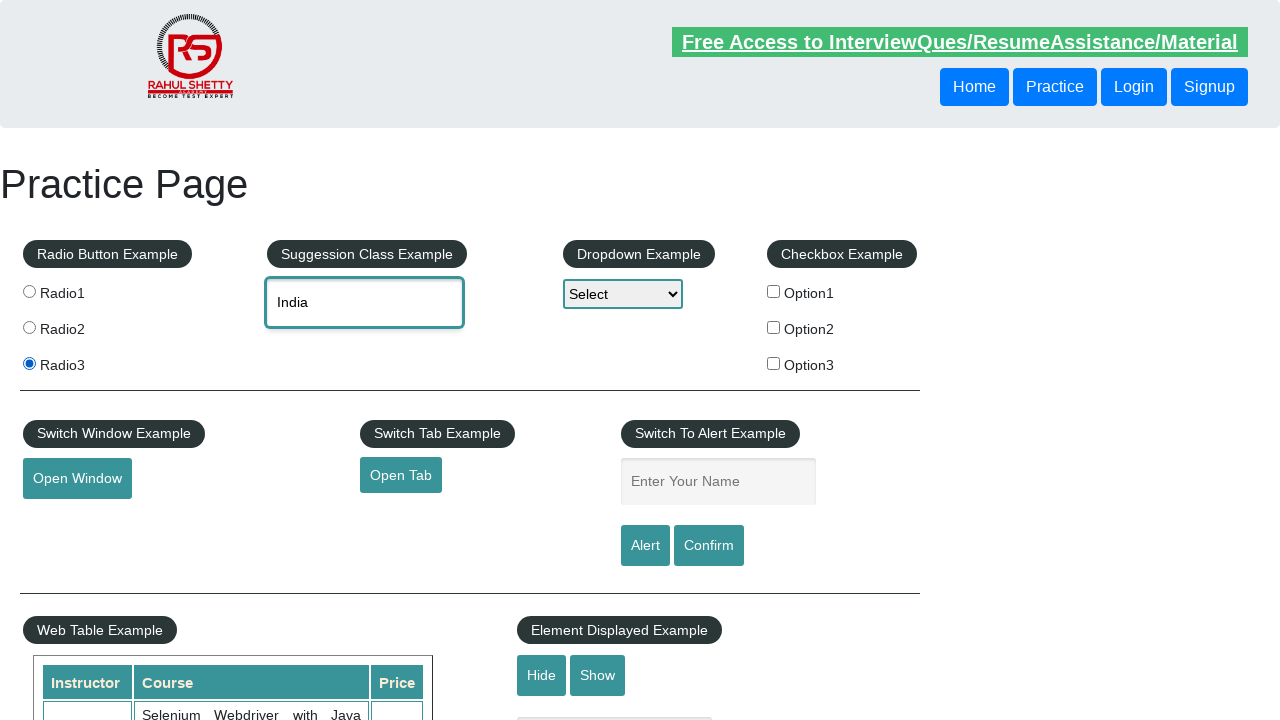

Selected dropdown option by index 1 (Option1) on #dropdown-class-example
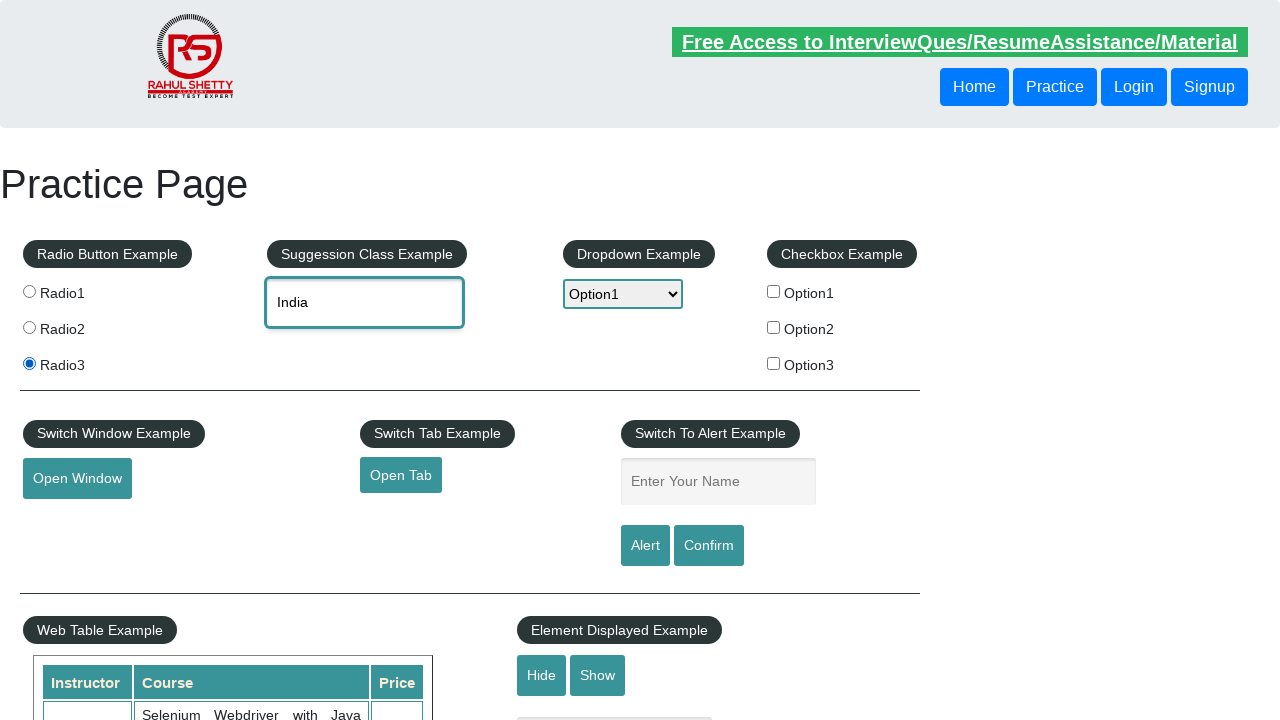

Waited 1 second after selecting dropdown by index
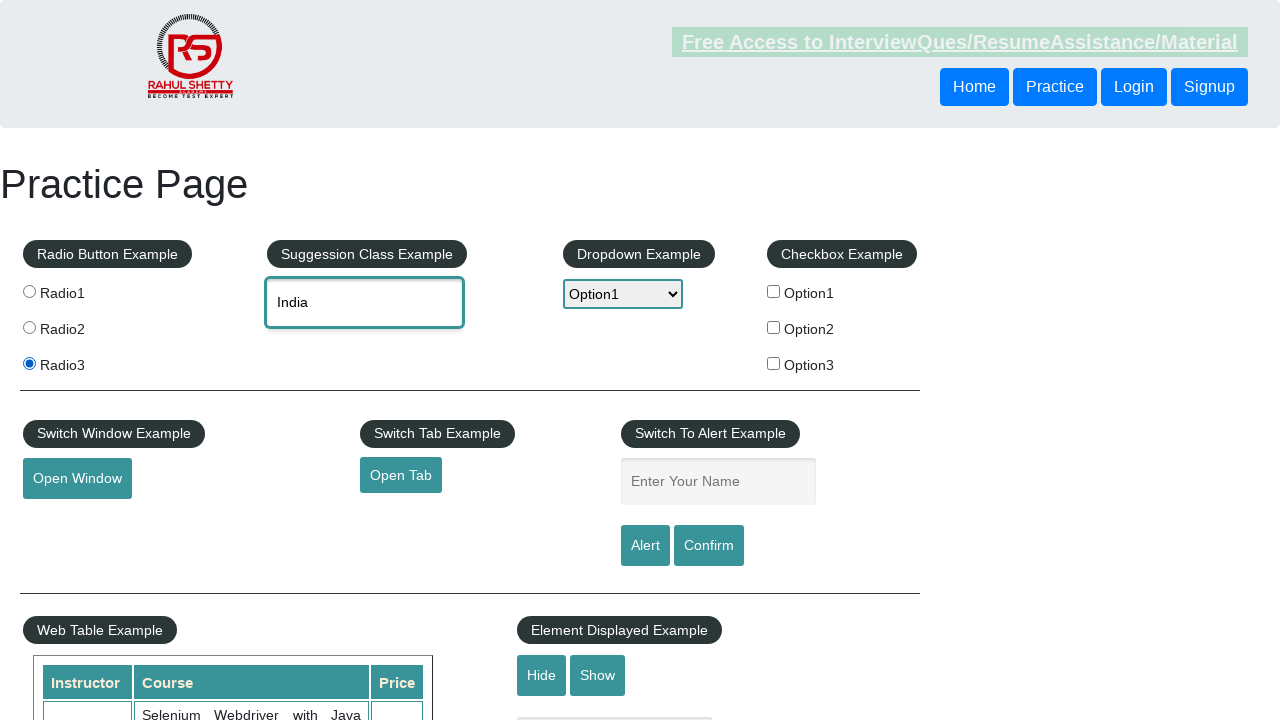

Selected dropdown option by value 'option2' on #dropdown-class-example
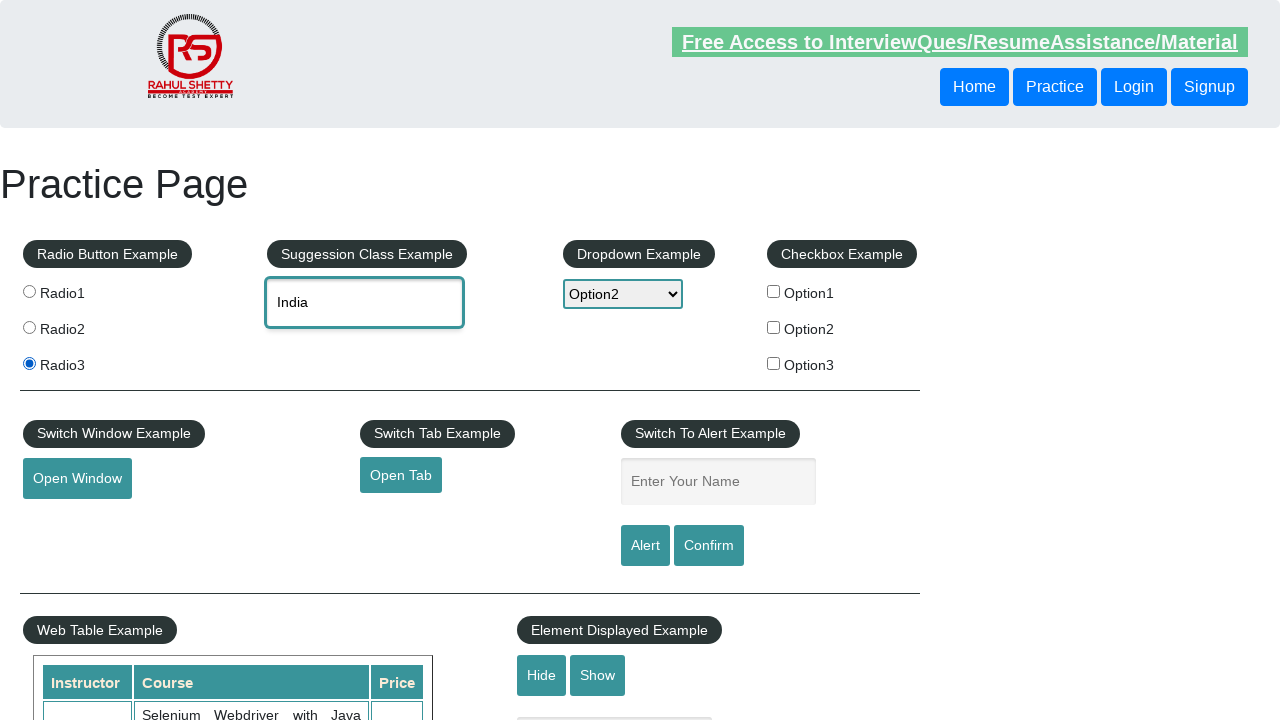

Waited 1 second after selecting dropdown by value
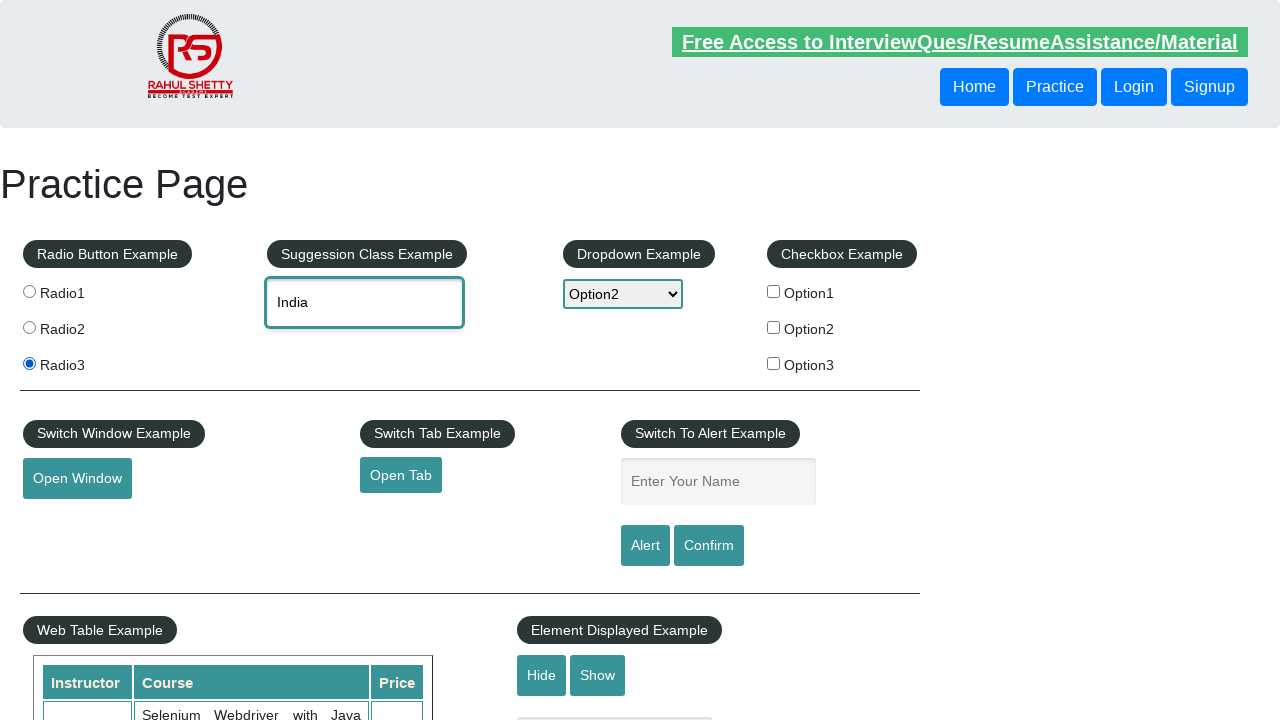

Selected dropdown option by visible text 'Option3' on #dropdown-class-example
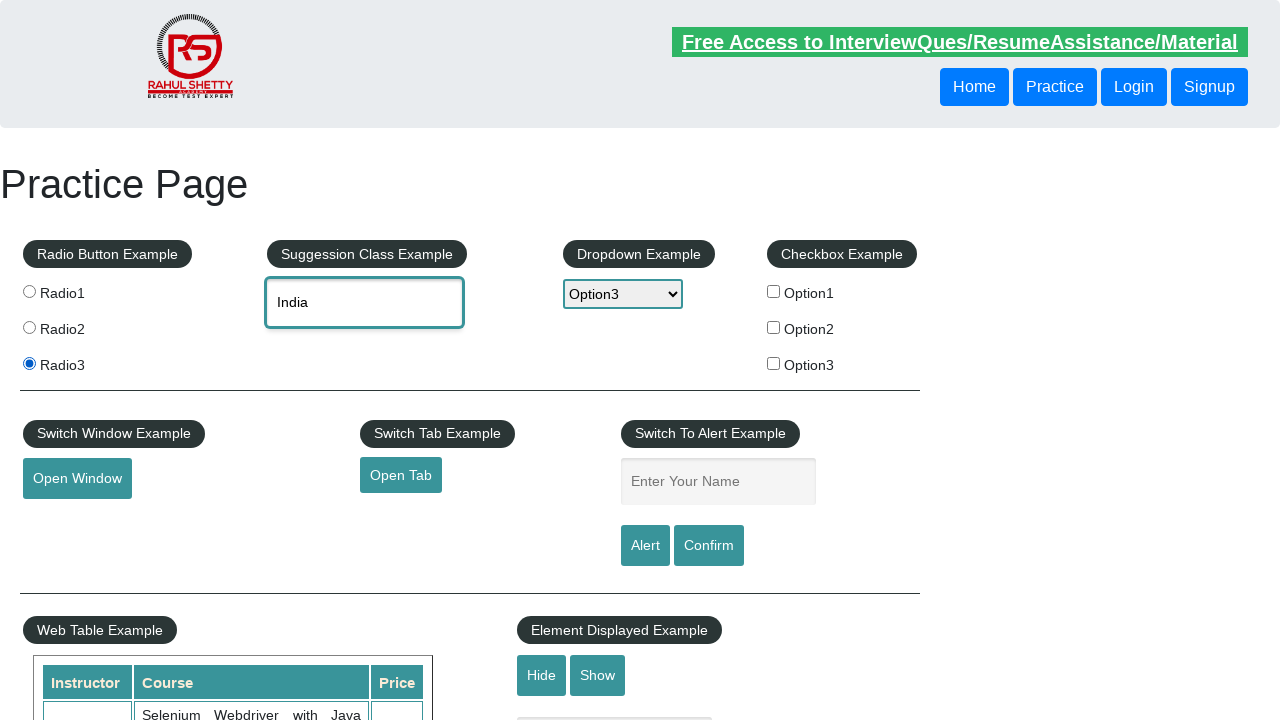

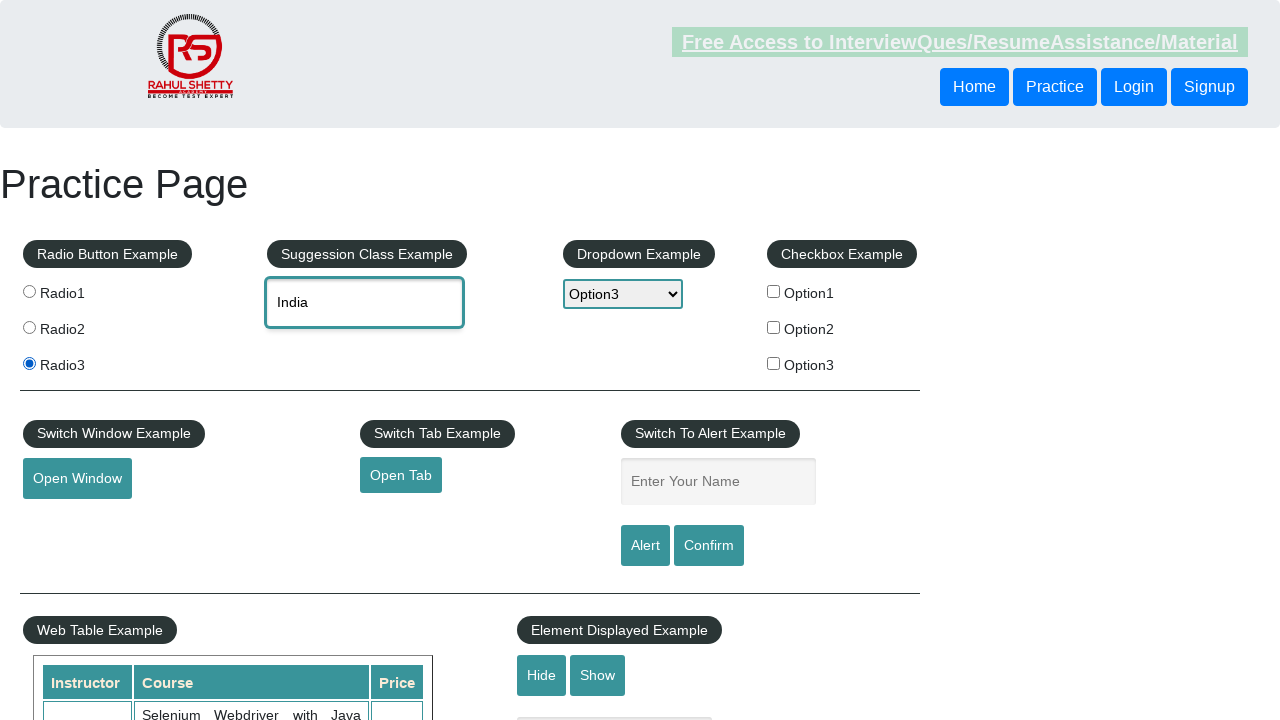